Tests clicking a red button that triggers an alert and accepts the alert dialog

Starting URL: https://kristinek.github.io/site/examples/alerts_popups

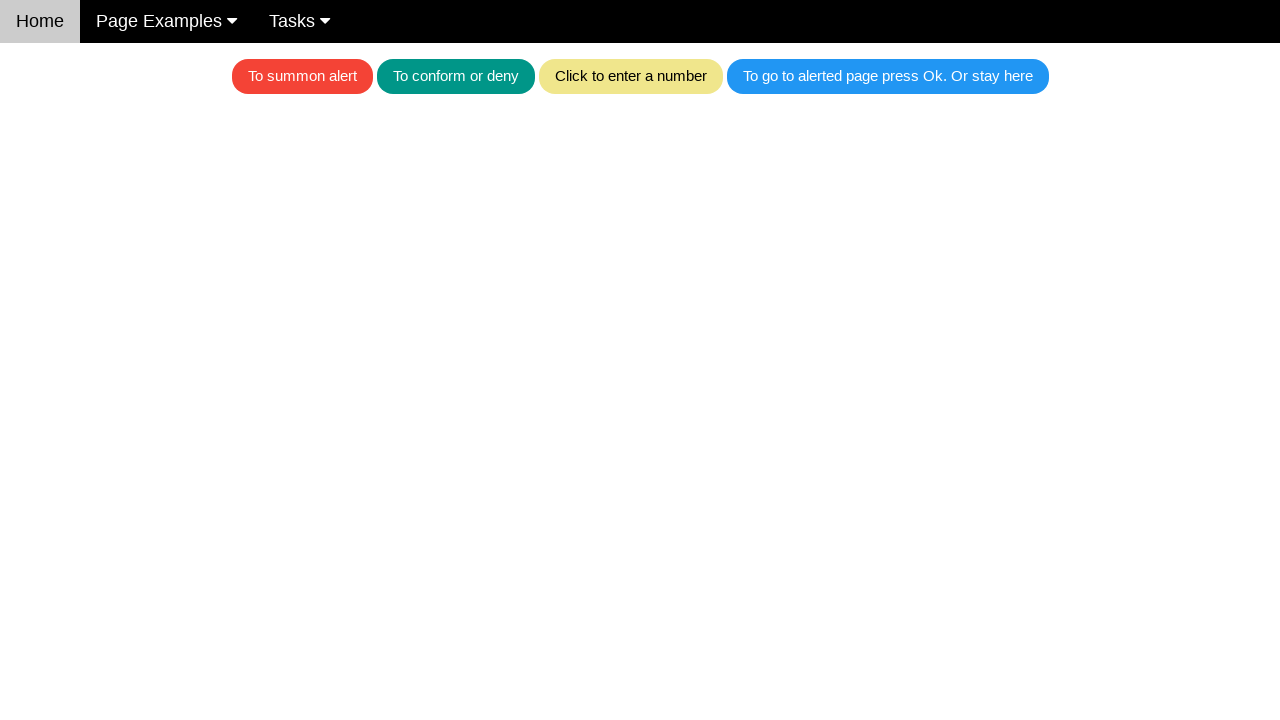

Clicked the red button to trigger alert at (302, 76) on .w3-red
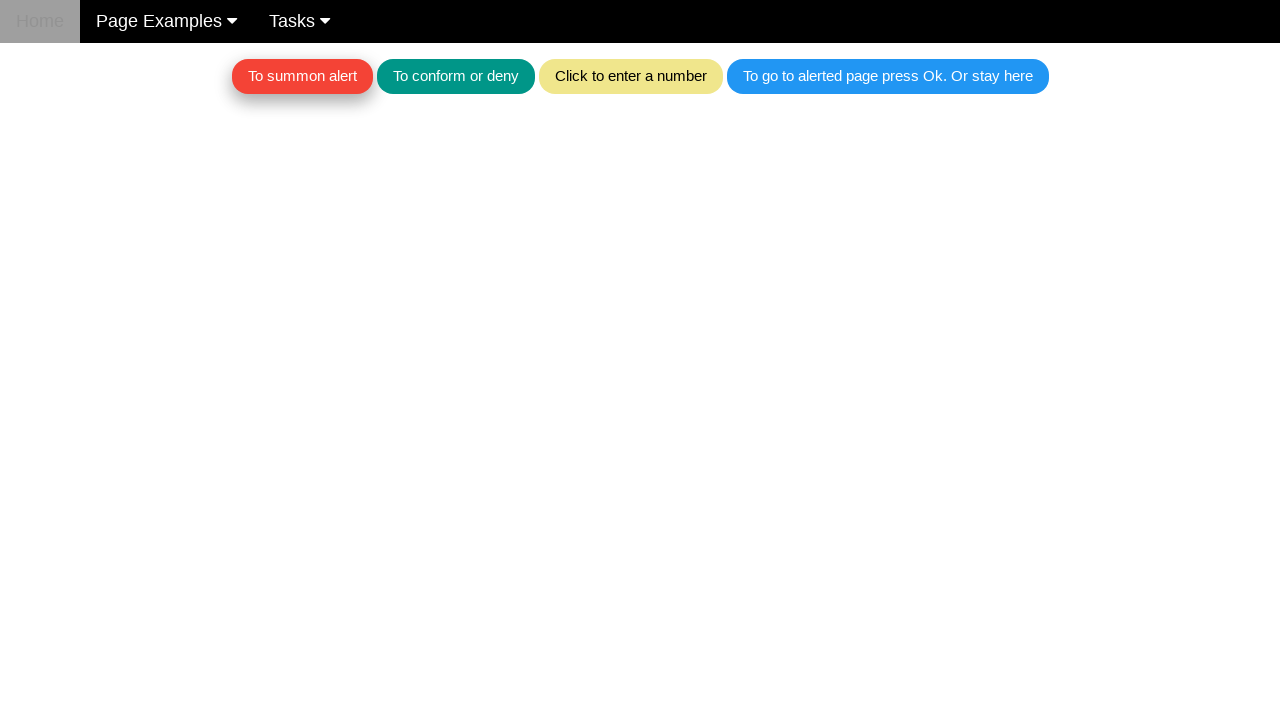

Set up dialog handler to accept alert
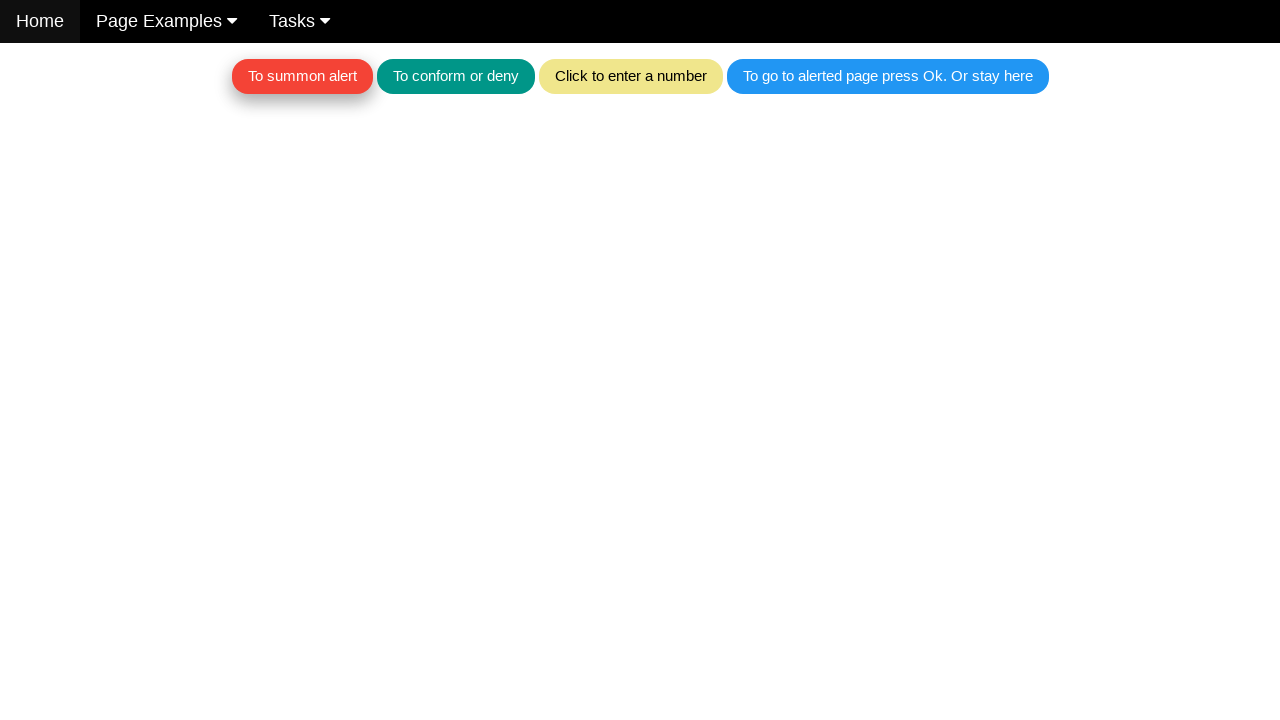

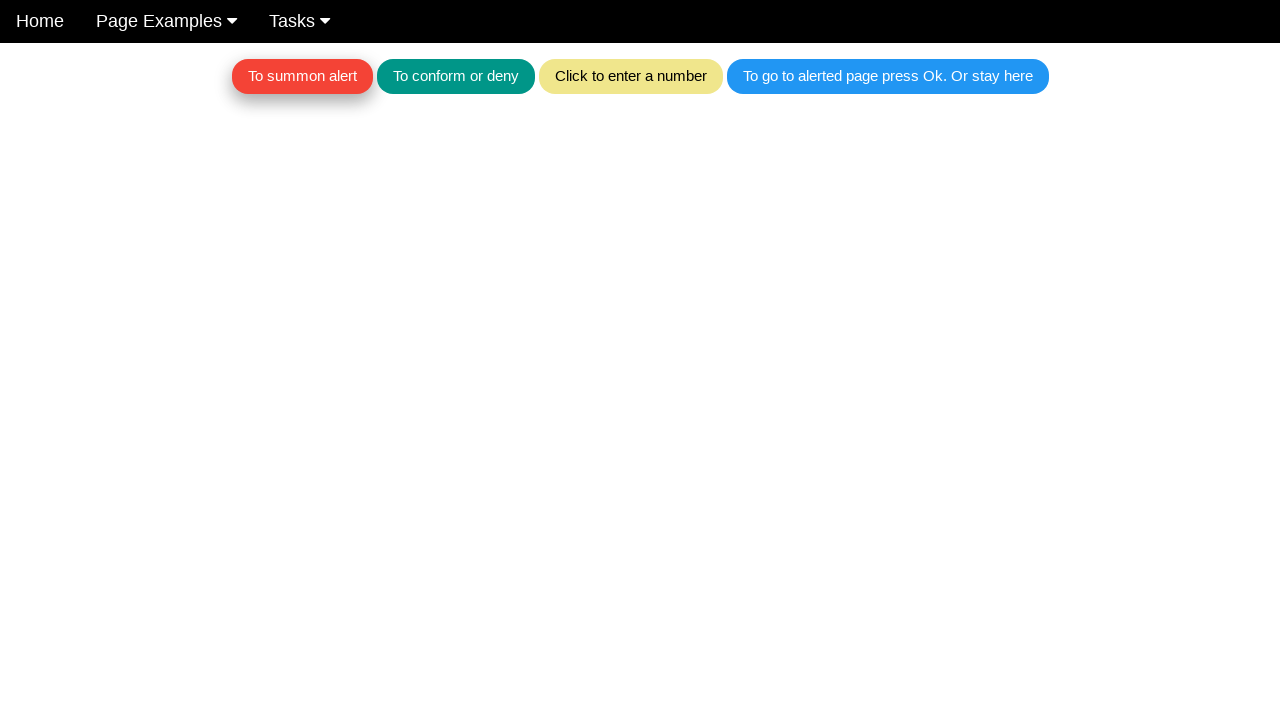